Tests JavaScript alert handling by triggering prompt alerts, entering text, and both accepting and dismissing alerts

Starting URL: https://the-internet.herokuapp.com/javascript_alerts

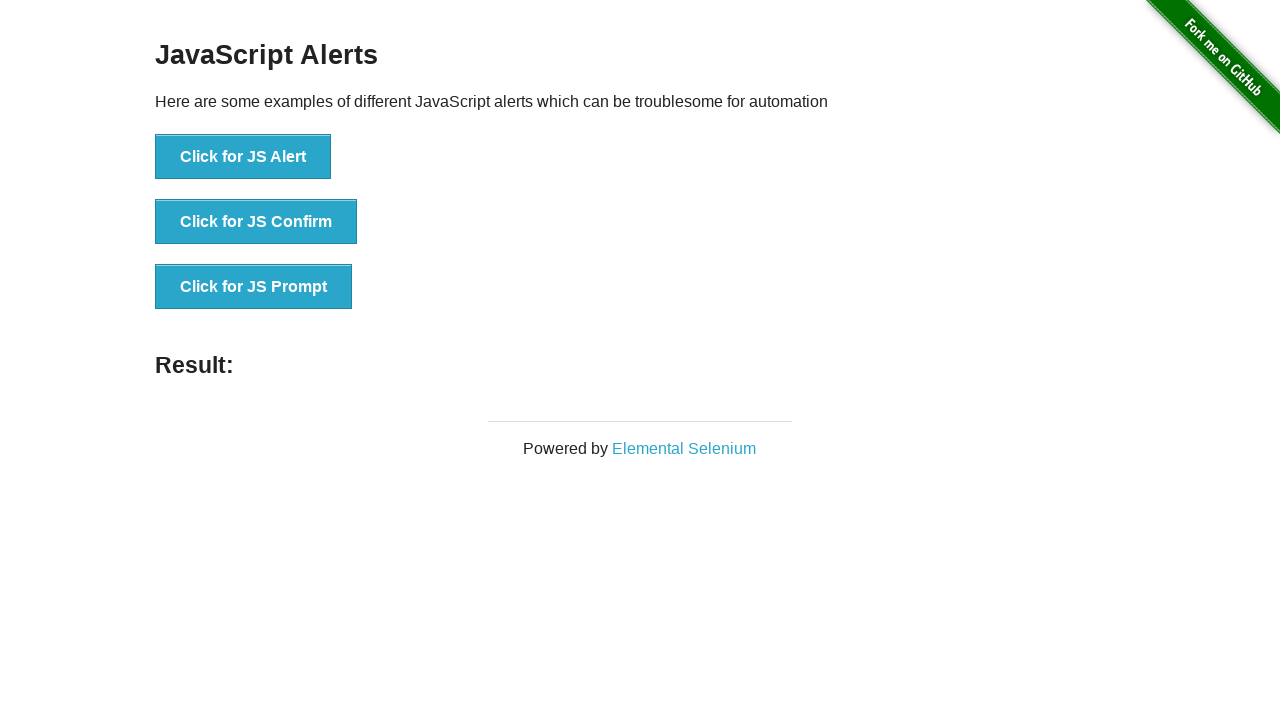

Clicked JS Prompt button to trigger alert at (254, 287) on xpath=//button[text()='Click for JS Prompt']
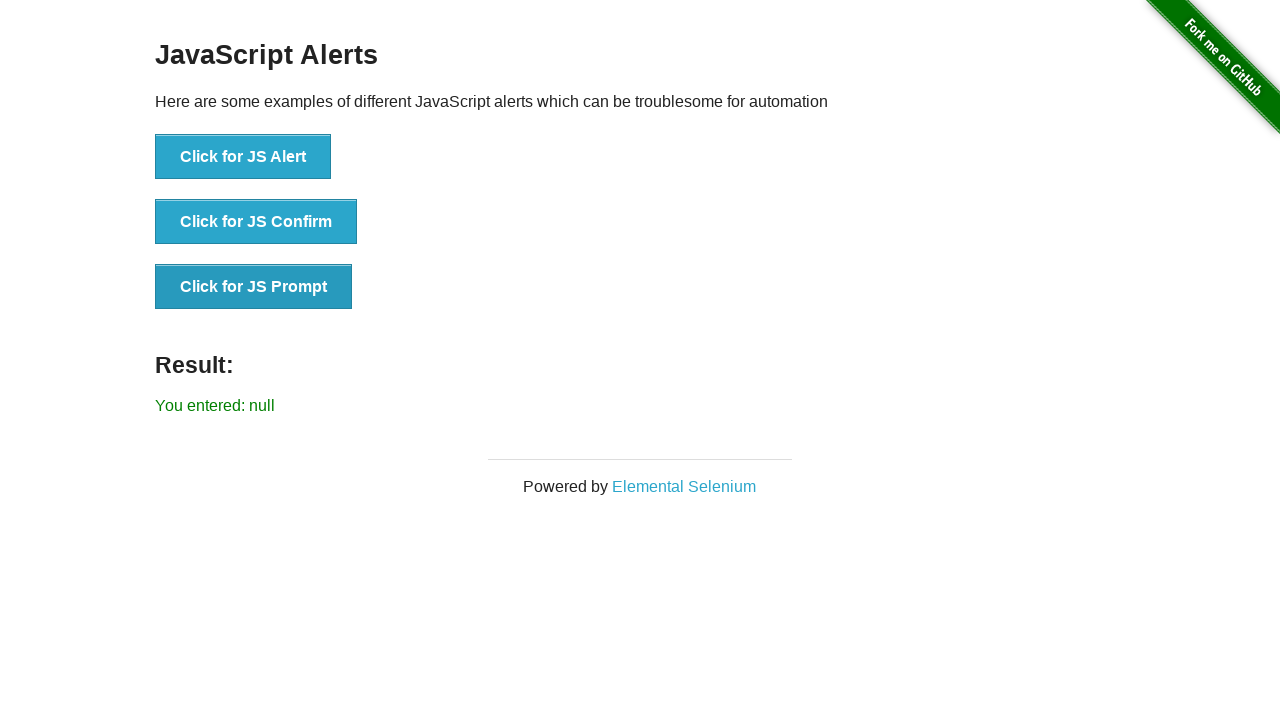

Set up dialog handler to accept prompt with 'Selenium' text
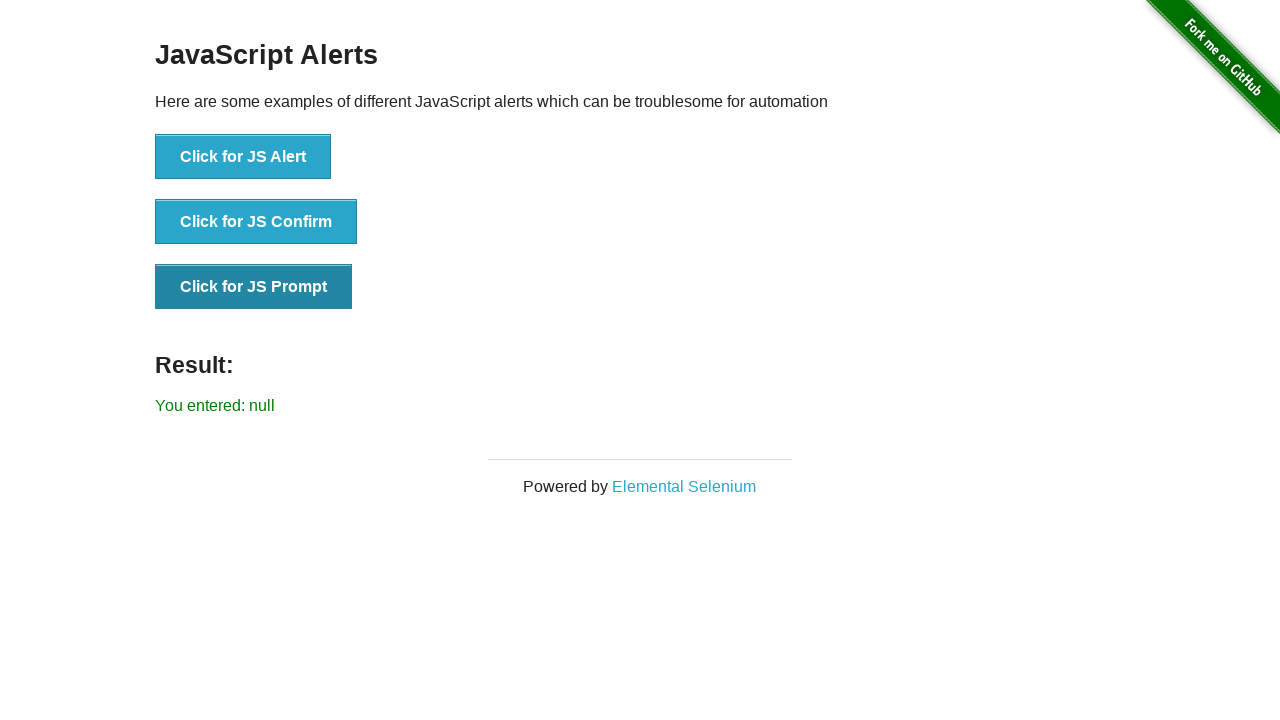

Waited for dialog to be handled
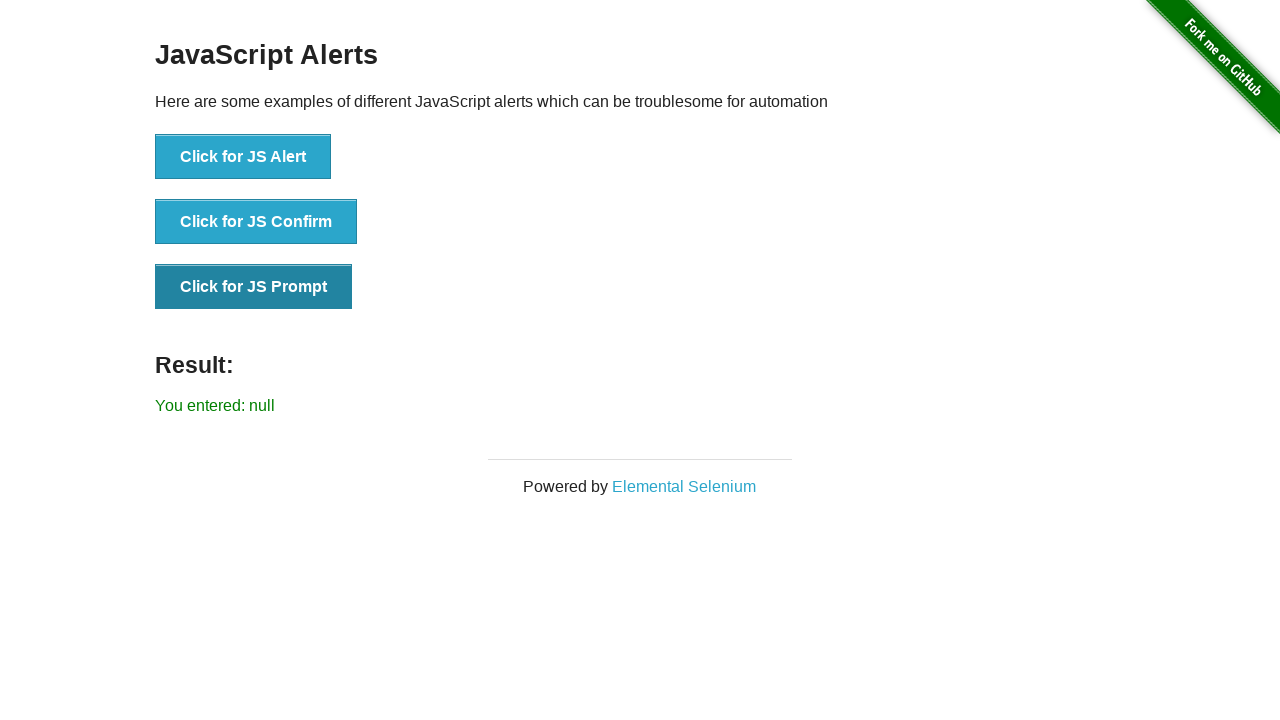

Clicked JS Prompt button again to trigger another alert at (254, 287) on xpath=//button[text()='Click for JS Prompt']
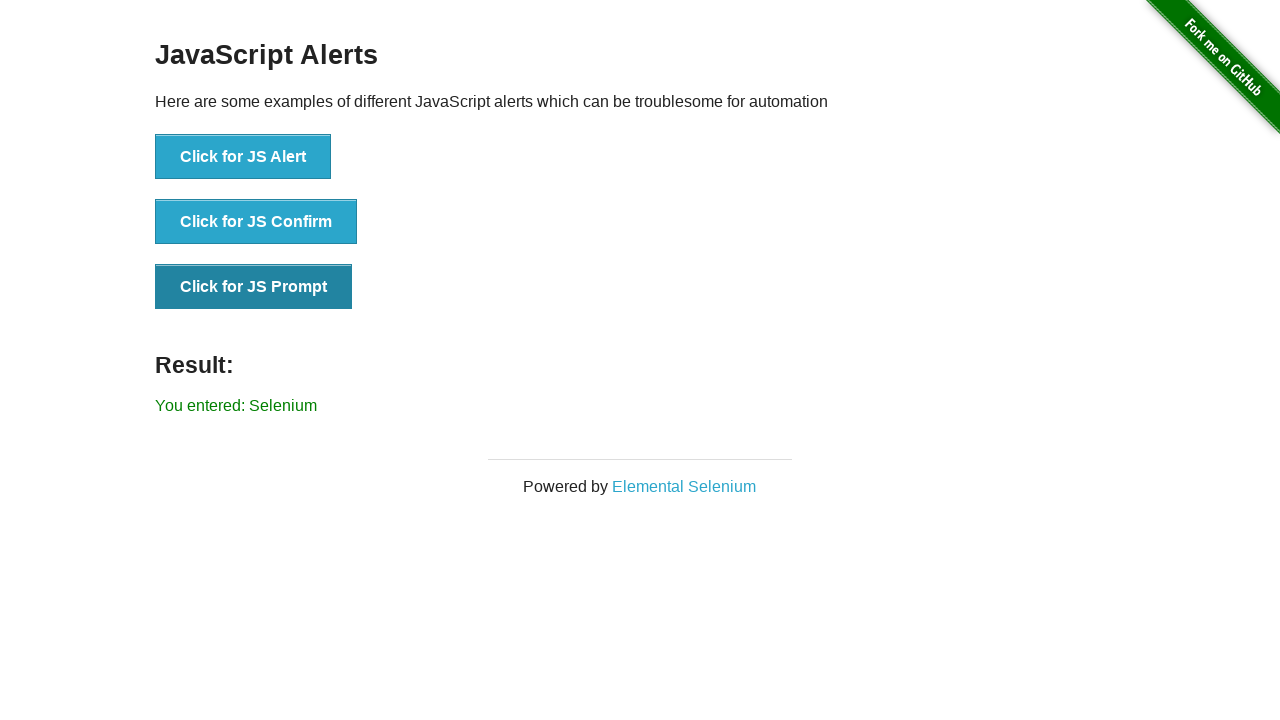

Set up dialog handler to dismiss the prompt alert
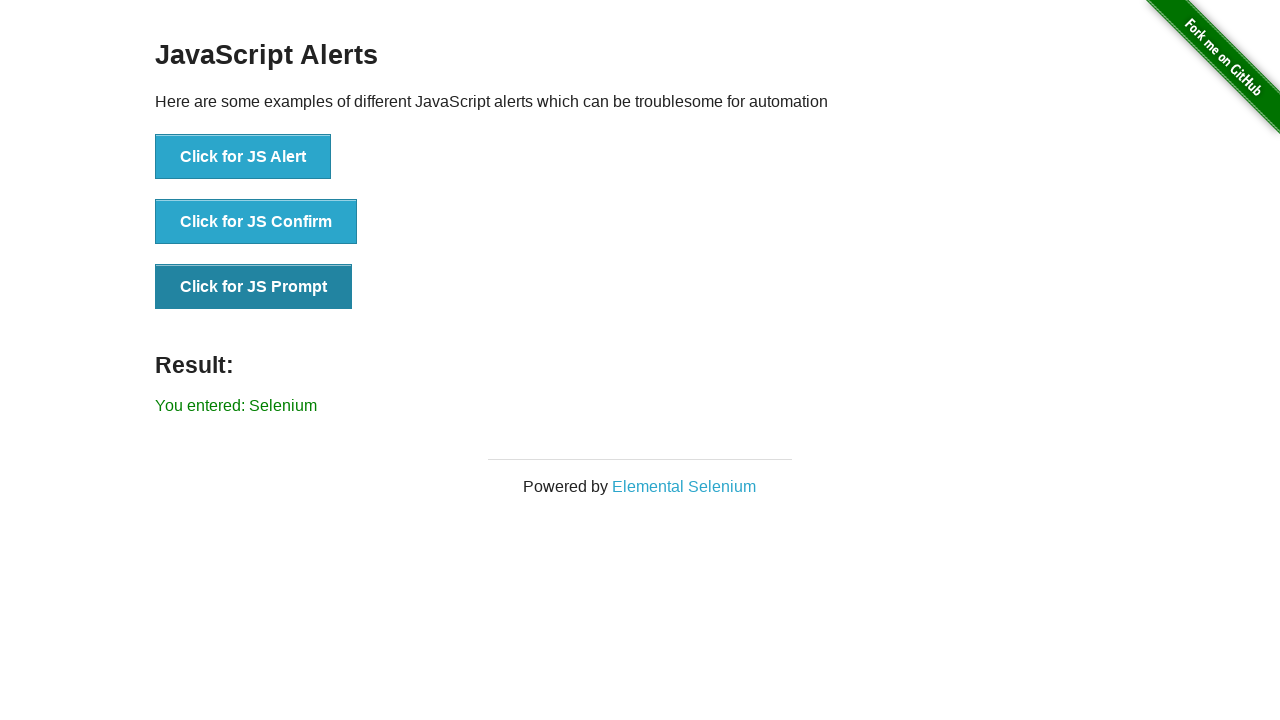

Waited for dialog dismissal to complete
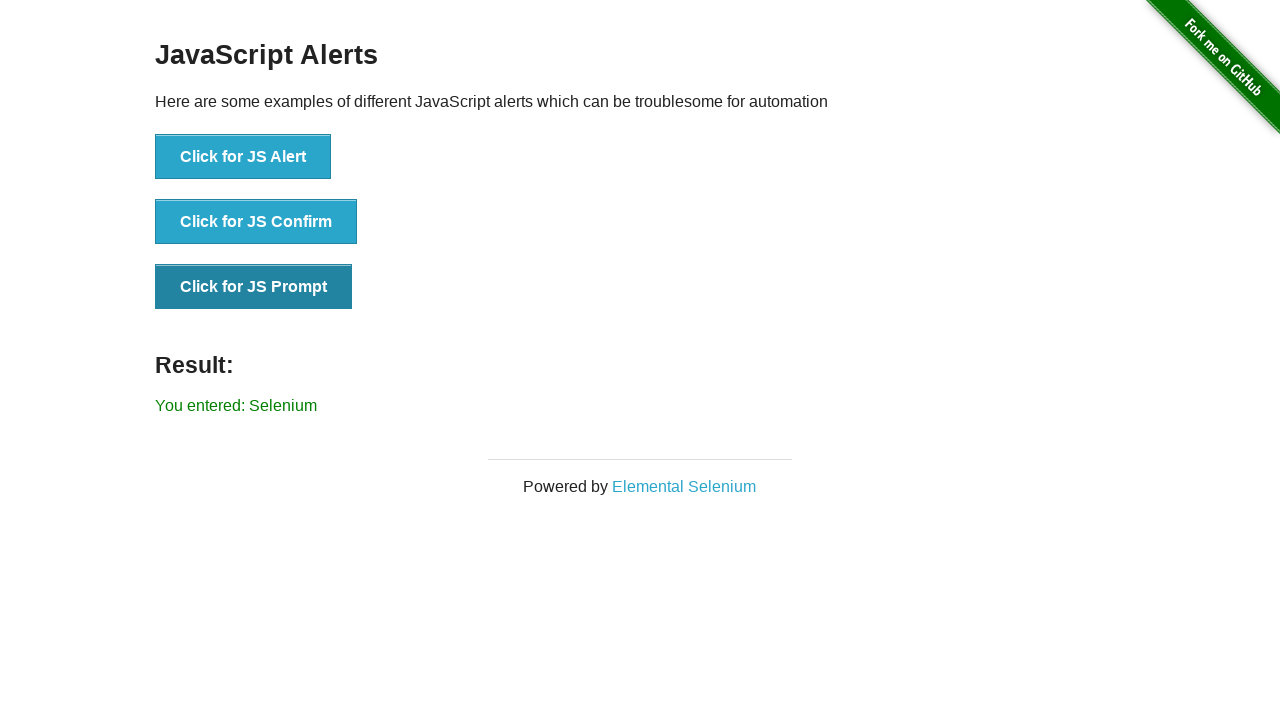

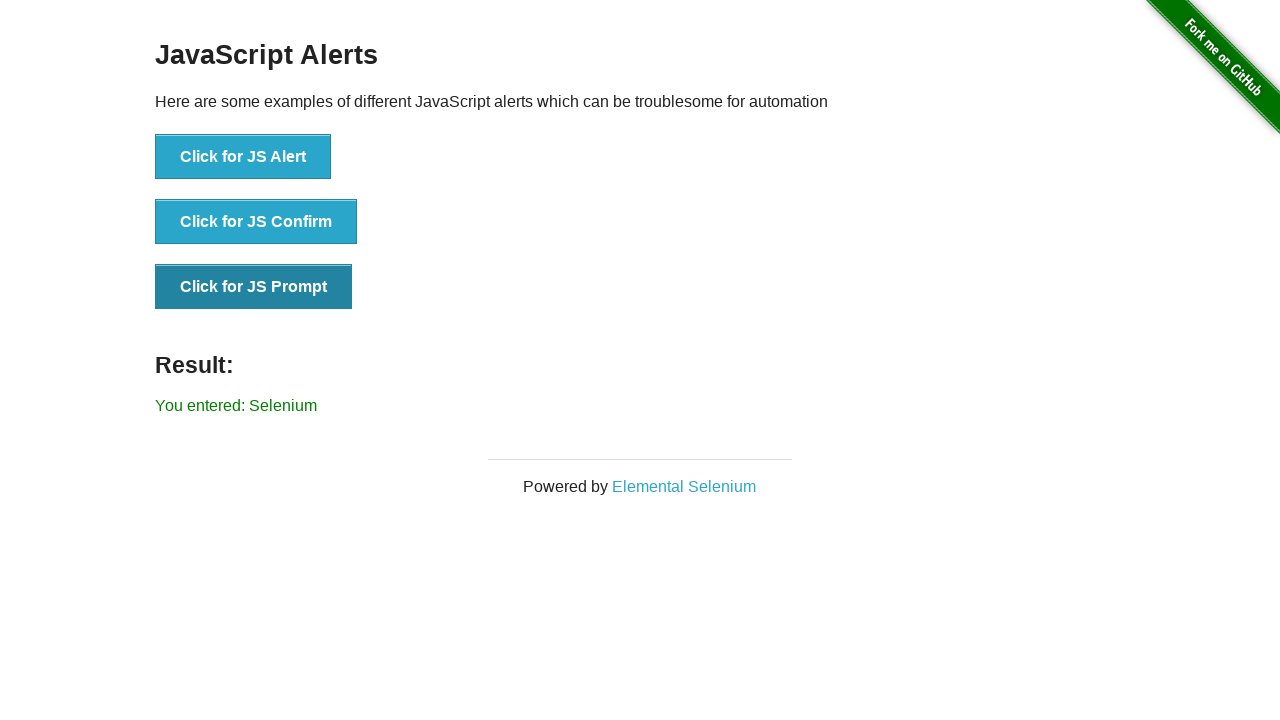